Tests various mouse actions including scrolling to an element, hovering over a button, clicking a link, double-clicking a button, and performing a right-click (context click) on a text field.

Starting URL: https://testautomationpractice.blogspot.com/

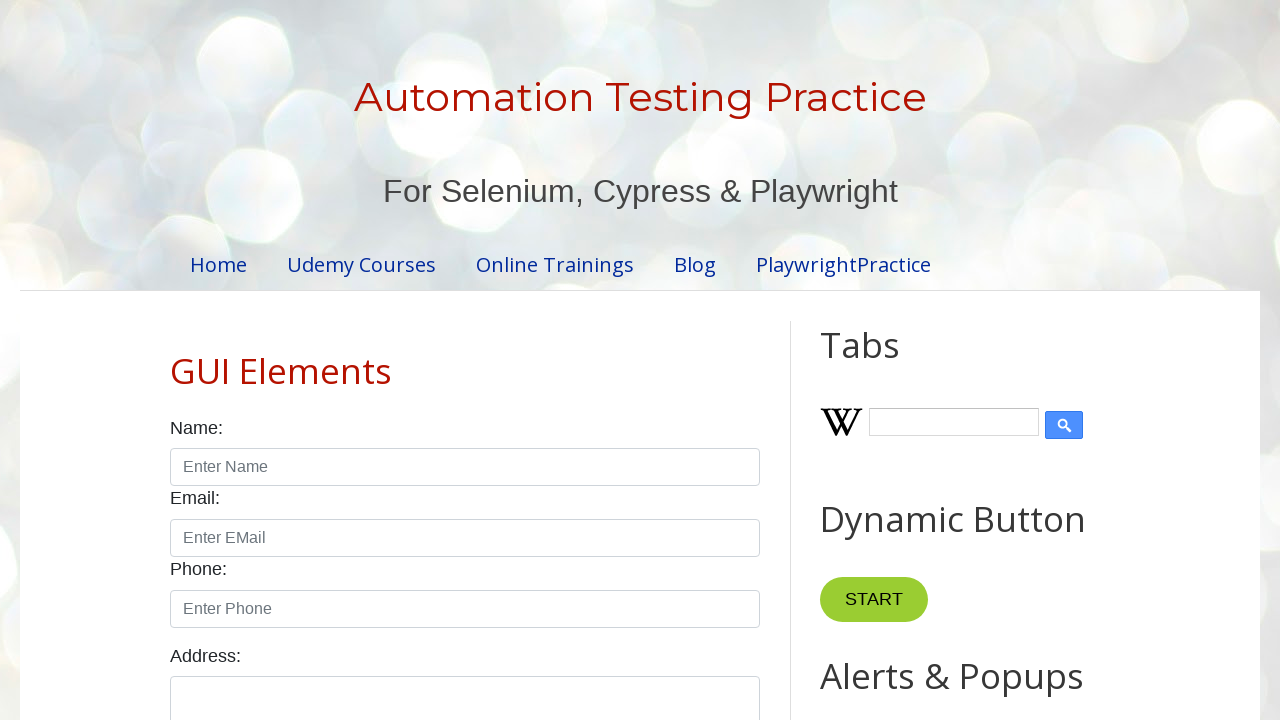

Scrolled to text field element
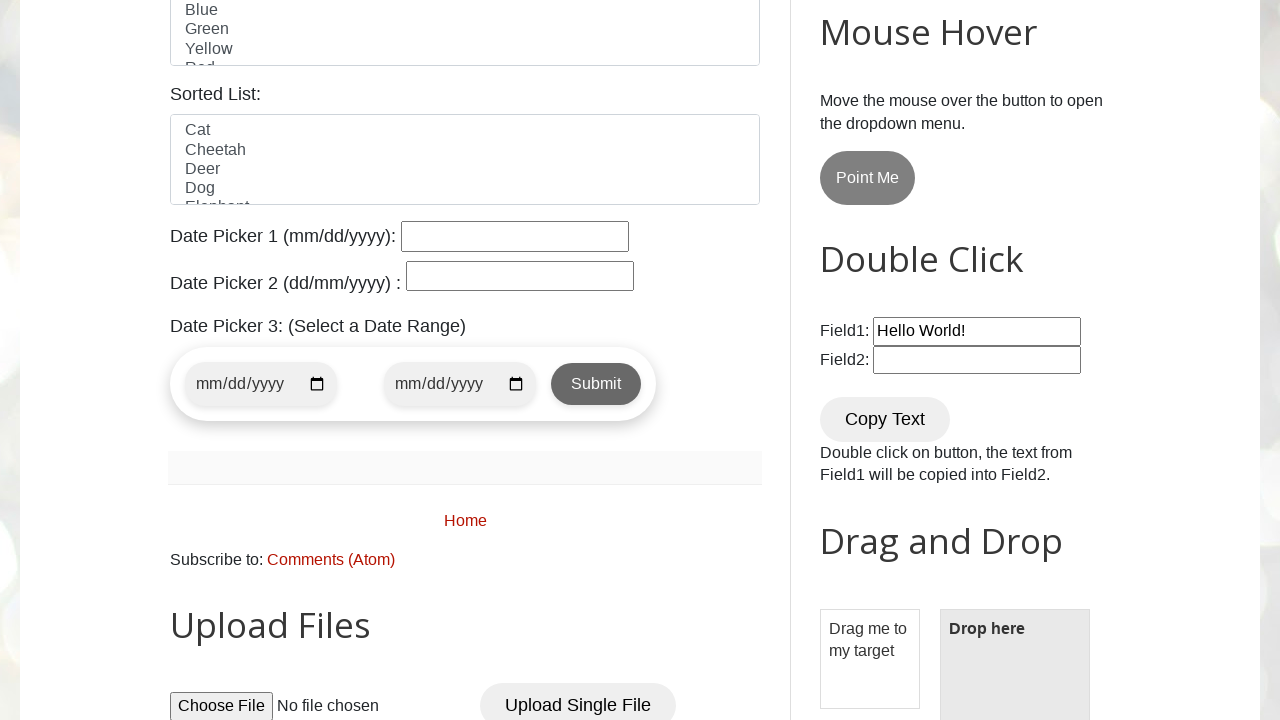

Hovered over 'Point Me' button at (868, 178) on xpath=//button[contains(text(),'Point Me')]
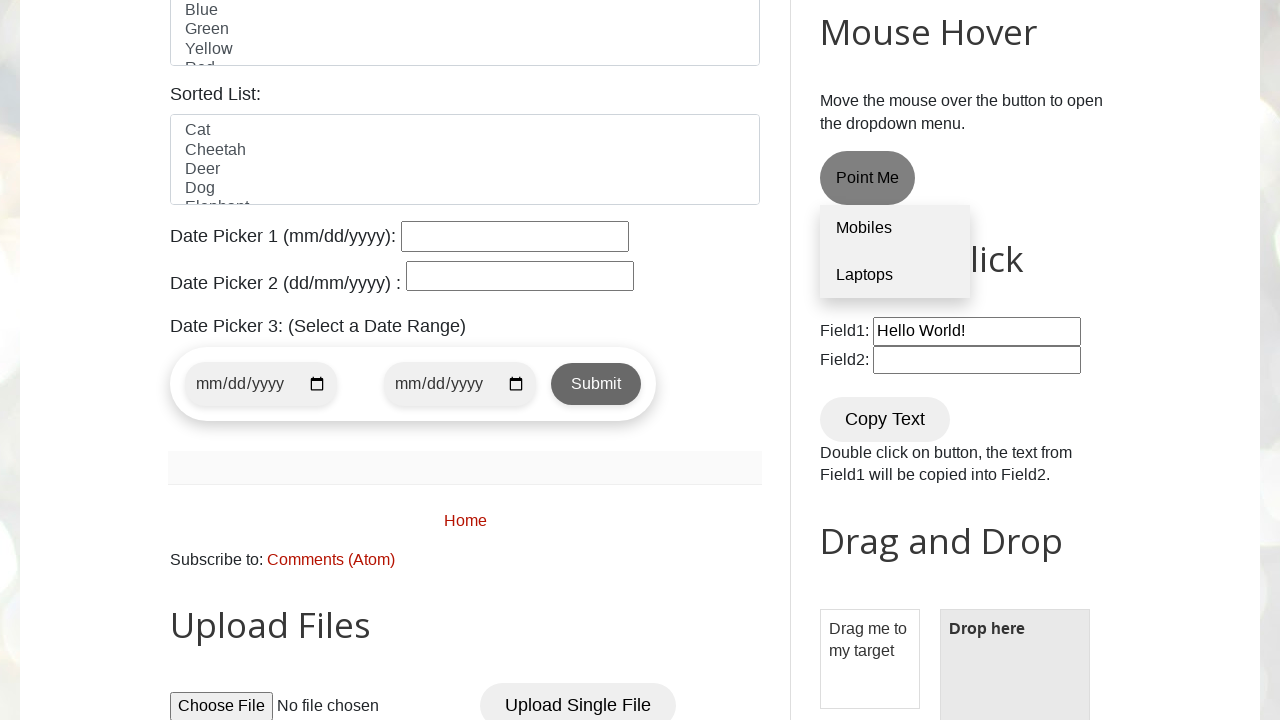

Clicked on 'Laptops' link at (895, 275) on text=Laptops
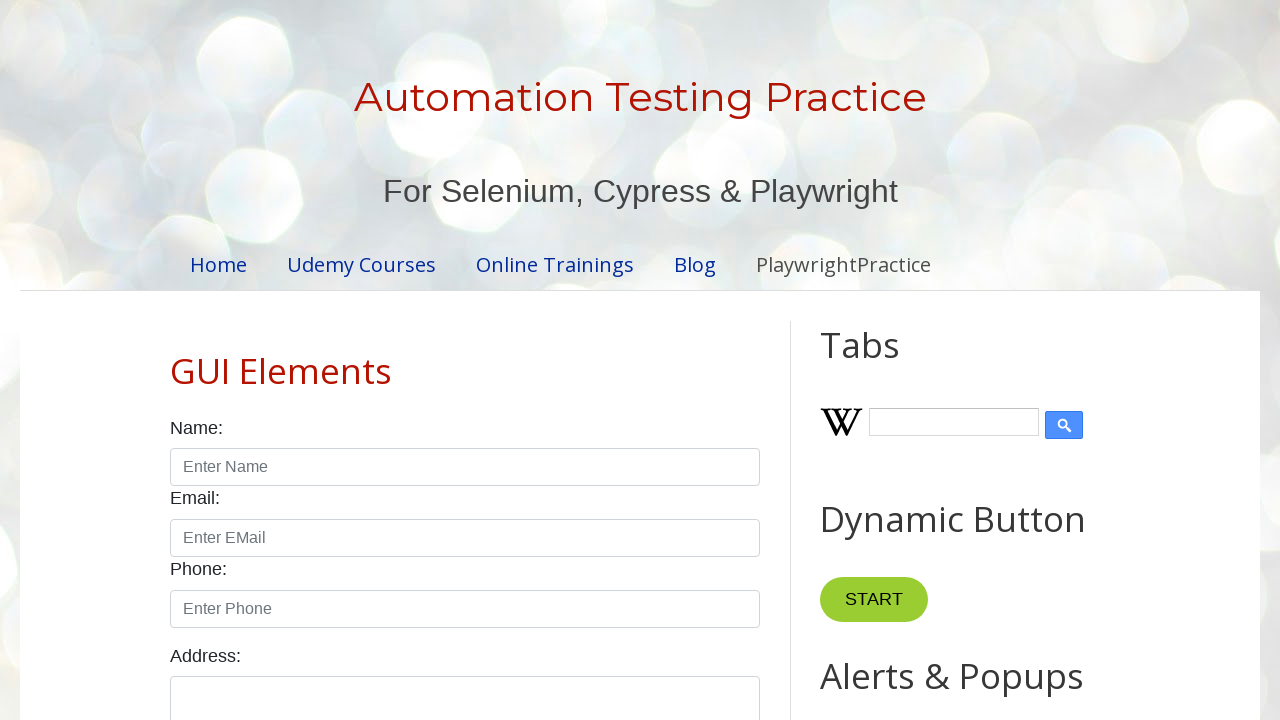

Double-clicked 'Copy Text' button at (885, 360) on xpath=//button[contains(text(),'Copy Text')]
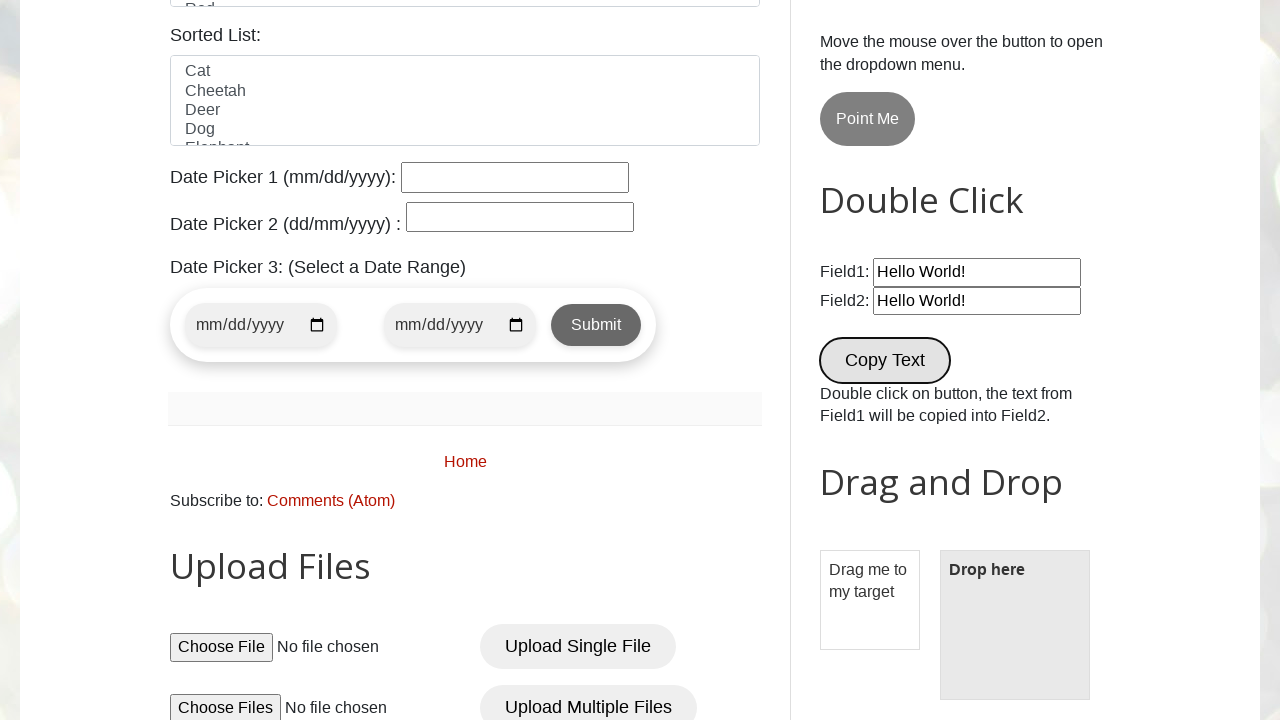

Right-clicked on text field at (977, 301) on #field2
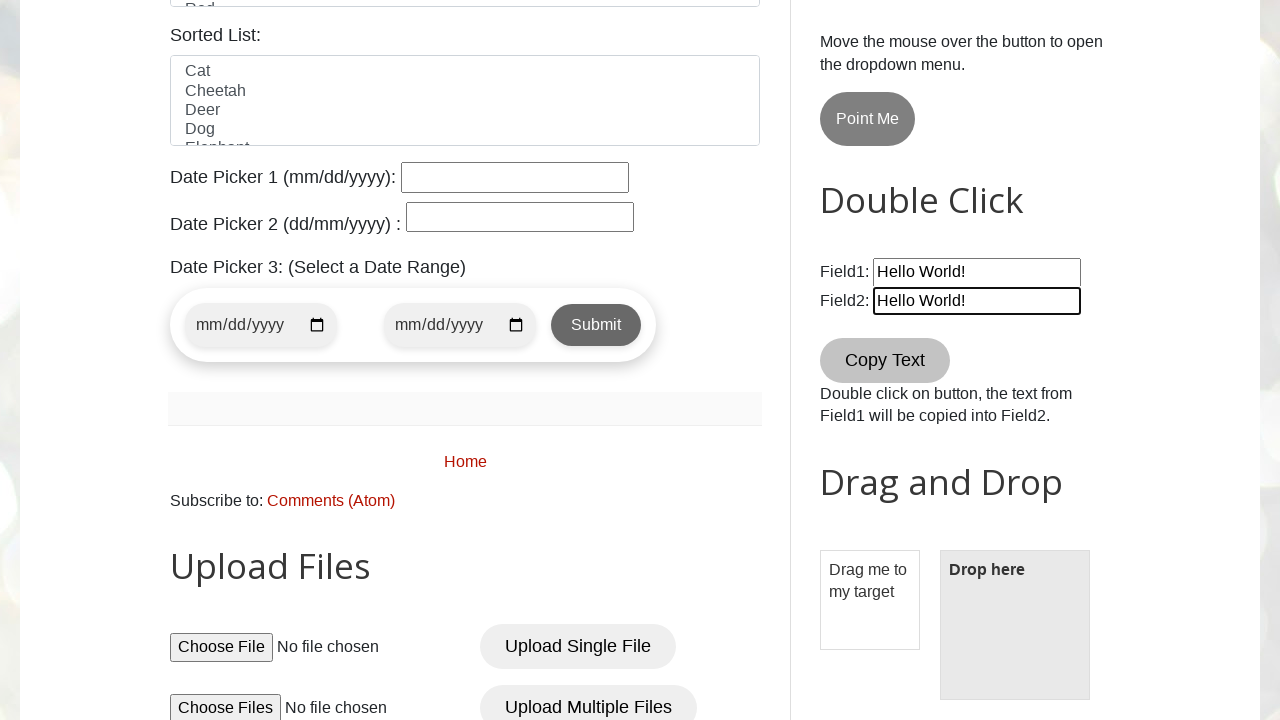

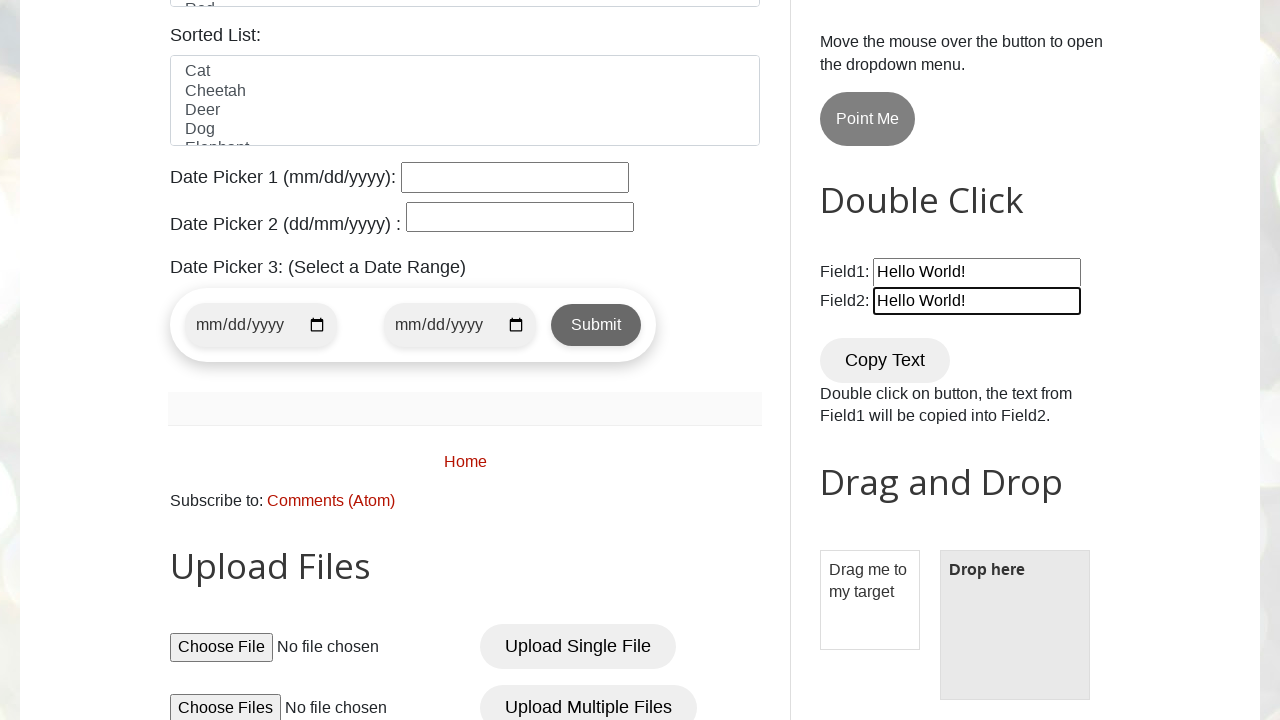